Automates a cultivated chickpea SNP search task by selecting crop type, radio button, dropdown values, entering a gene ID, and submitting the form to retrieve SNP data.

Starting URL: https://cegresources.icrisat.org/cicerseq/?page_id=3605

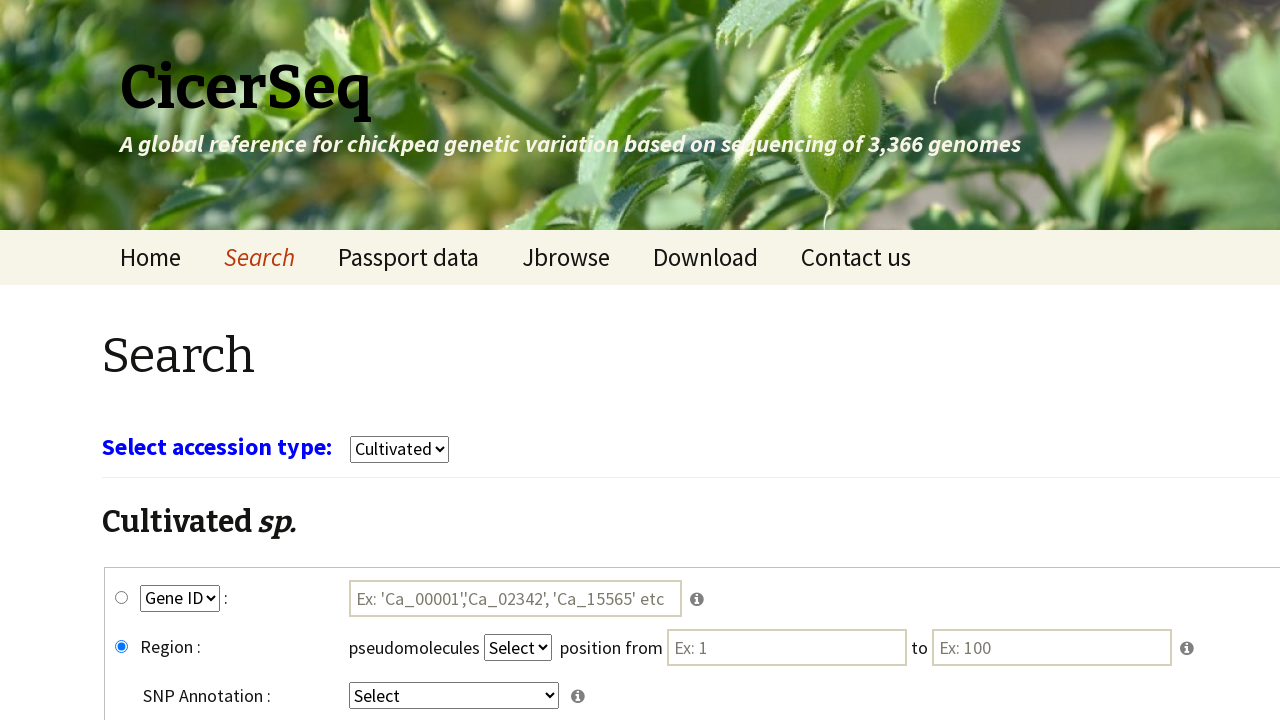

Waited 3 seconds for page to load
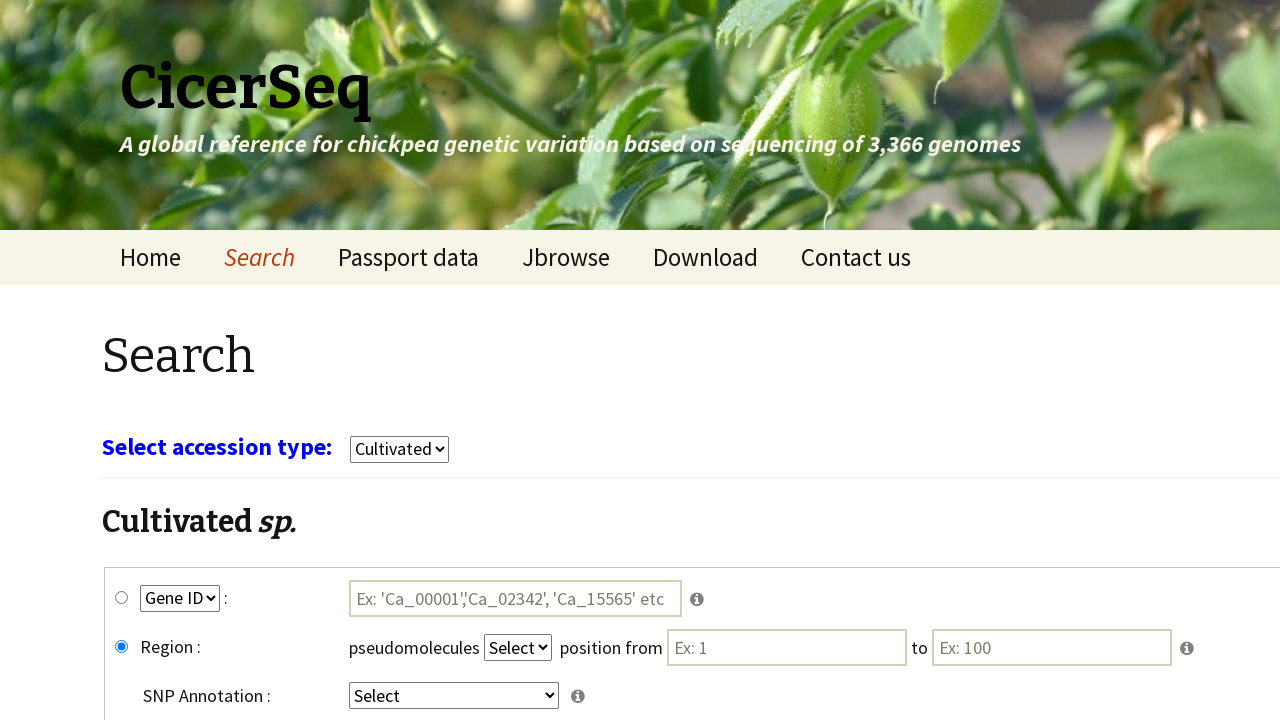

Selected 'cultivars' from the crop dropdown on select[name='select_crop']
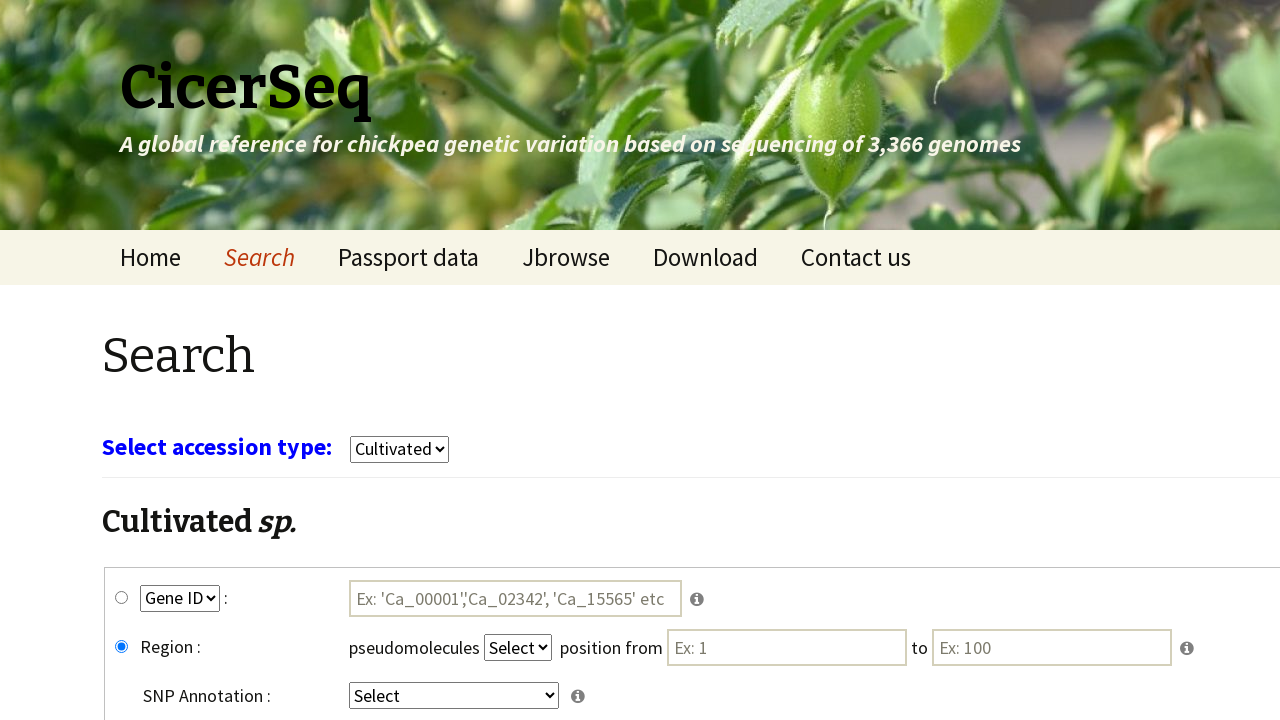

Clicked the gene_snp radio button at (122, 598) on #gene_snp
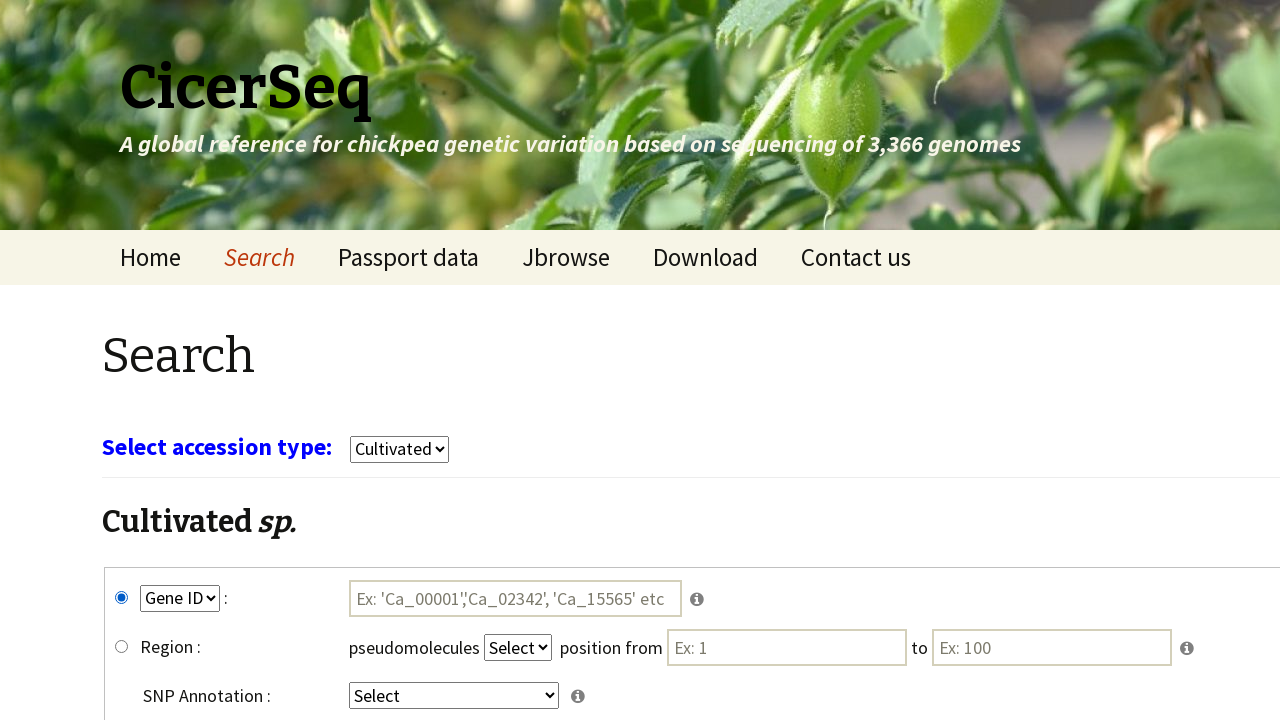

Selected 'GeneID' from the key1 dropdown on select[name='key1']
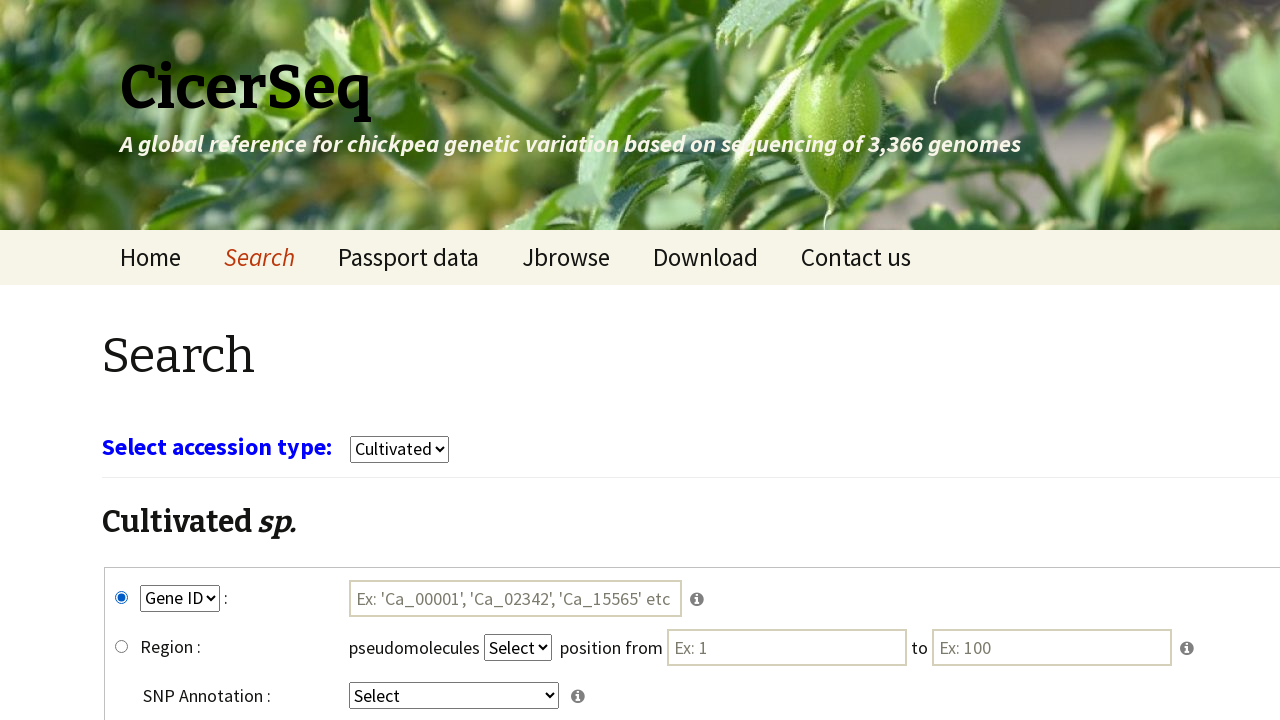

Selected 'intergenic' from the key4 dropdown on select[name='key4']
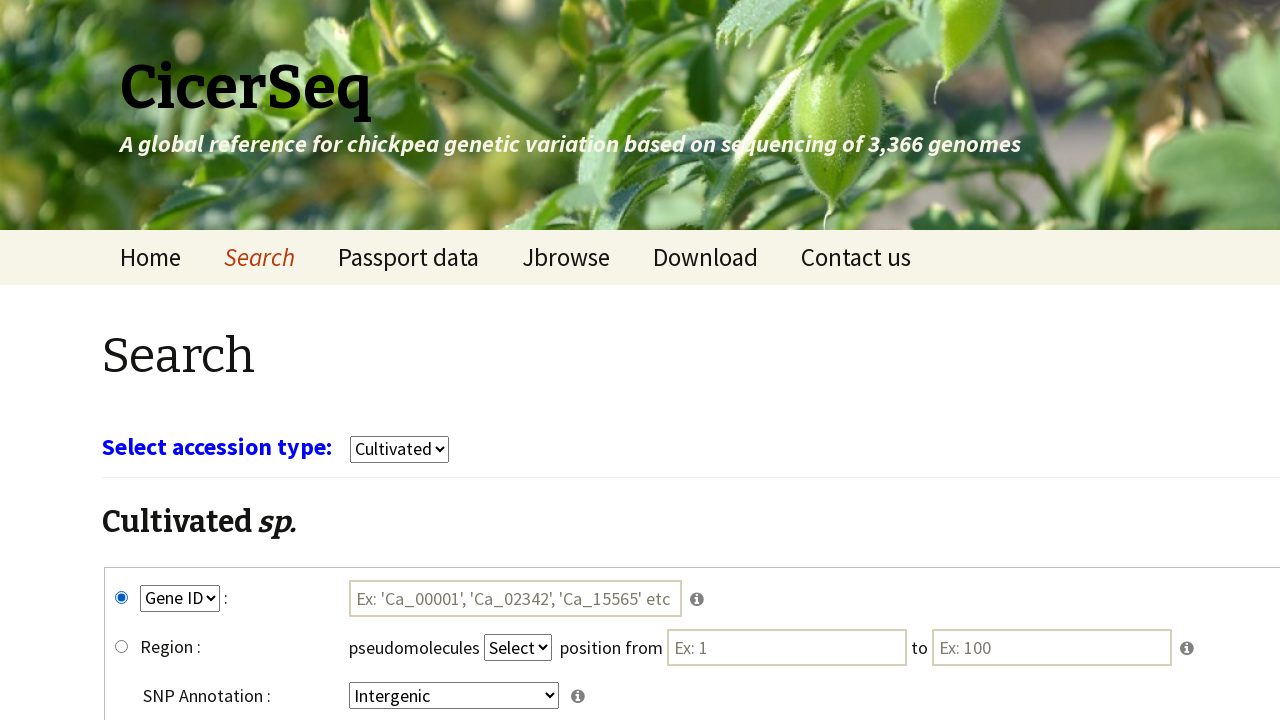

Filled gene ID input field with 'Ca_00004' on #tmp1
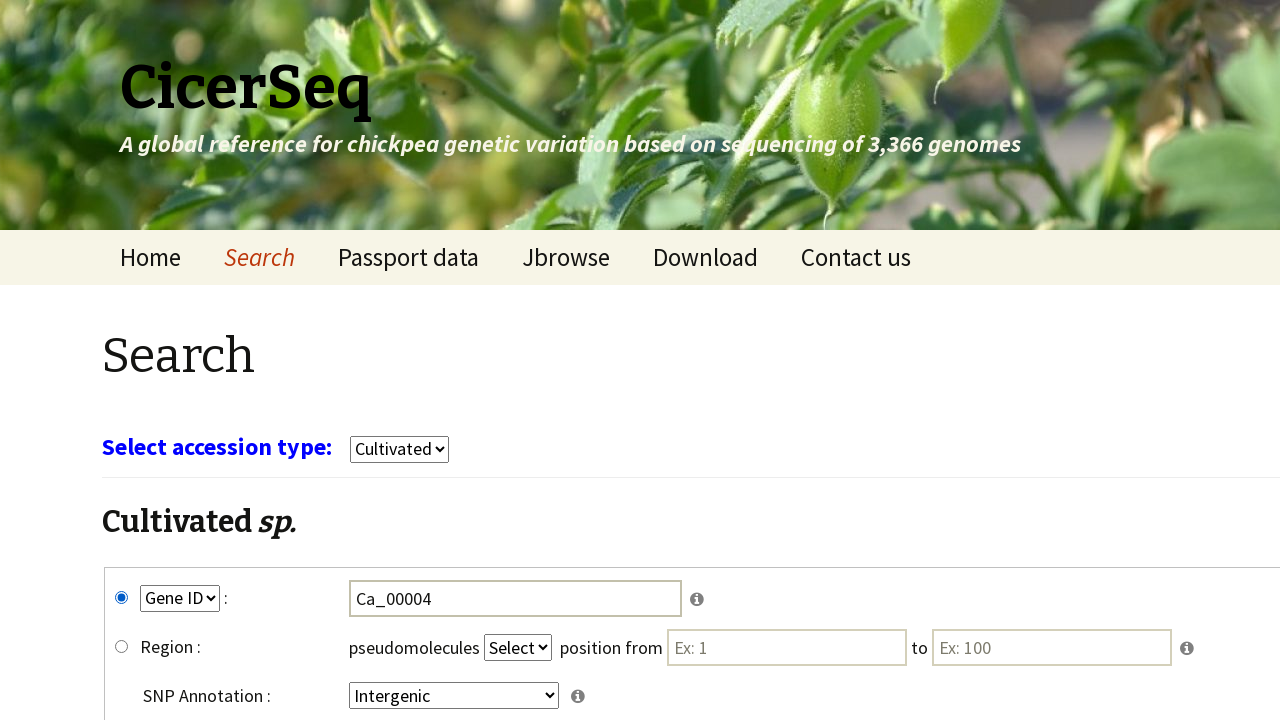

Clicked the search/submit button to retrieve SNP data at (788, 573) on input[name='submit']
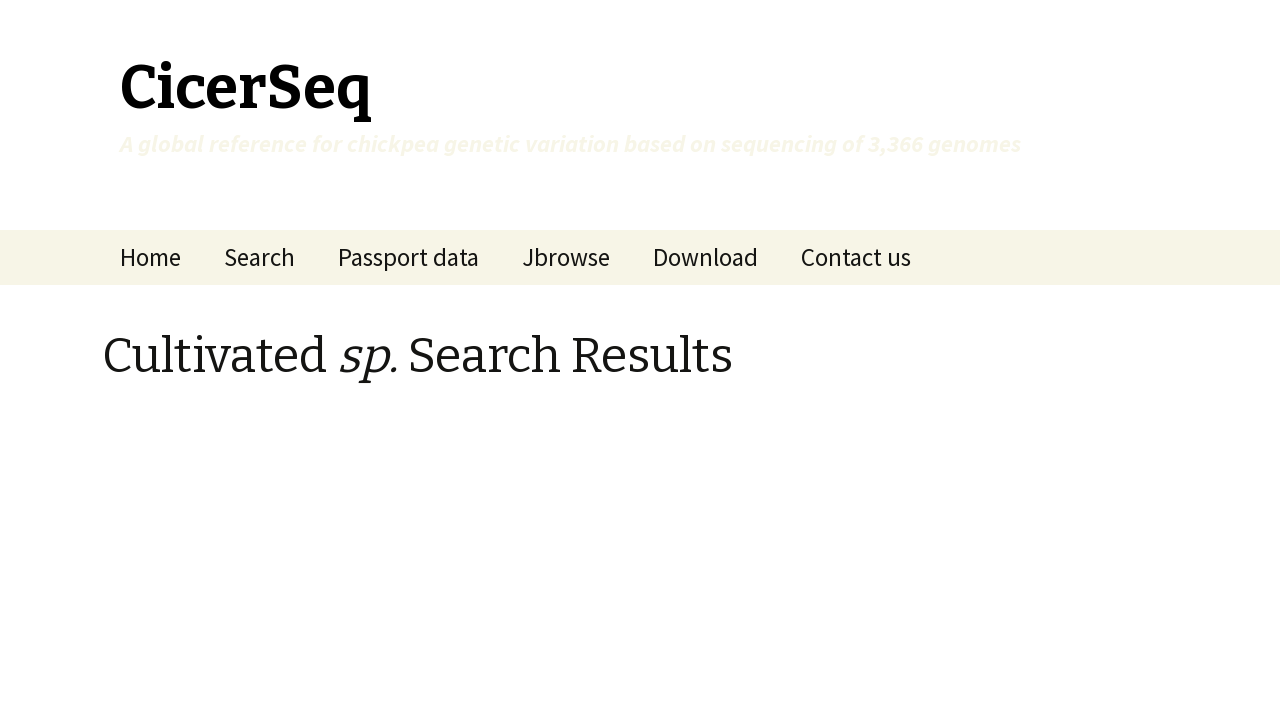

Waited 5 seconds for SNP results to load
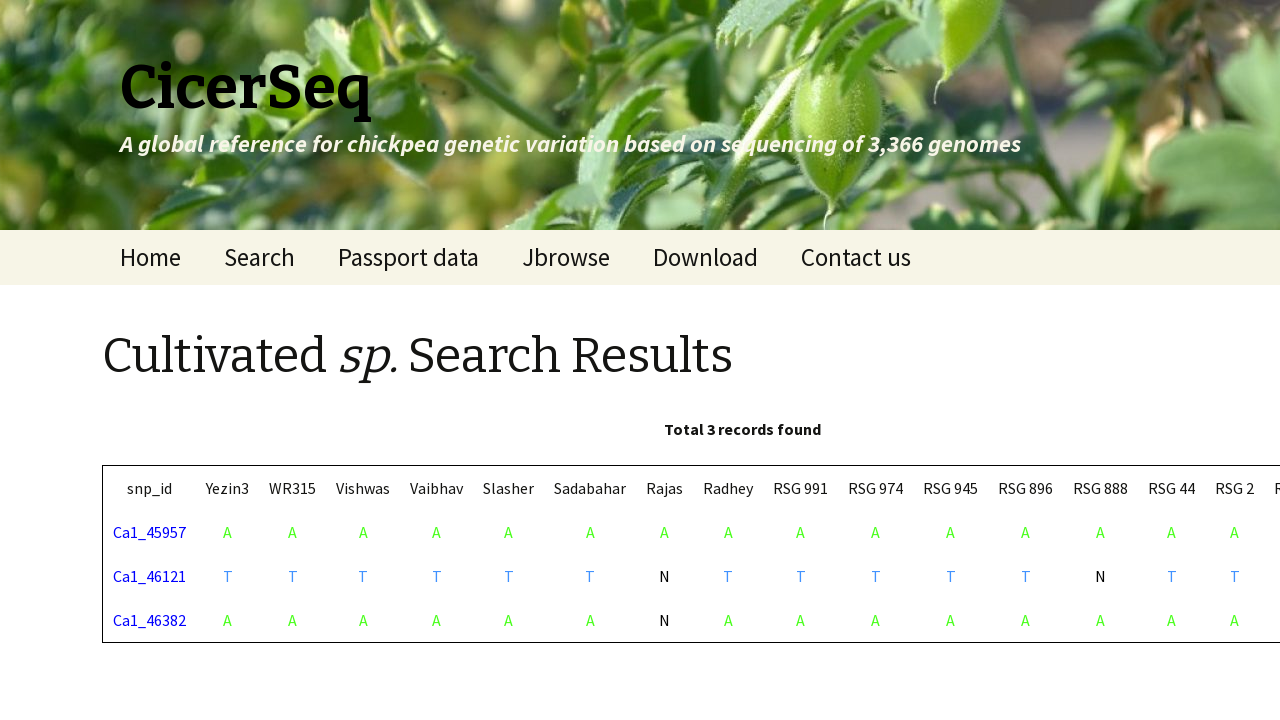

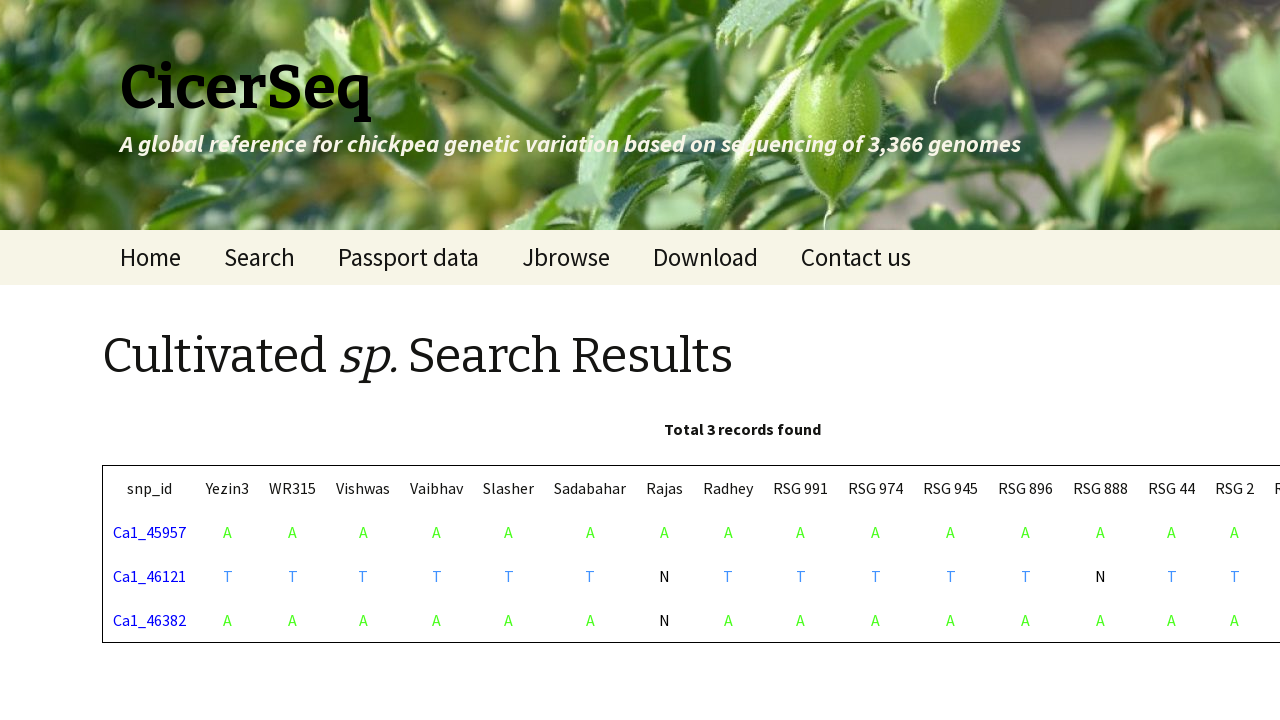